Tests a math puzzle page where the user reads two numbers, calculates their sum, selects the result from a dropdown menu, and submits the form

Starting URL: http://suninjuly.github.io/selects1.html

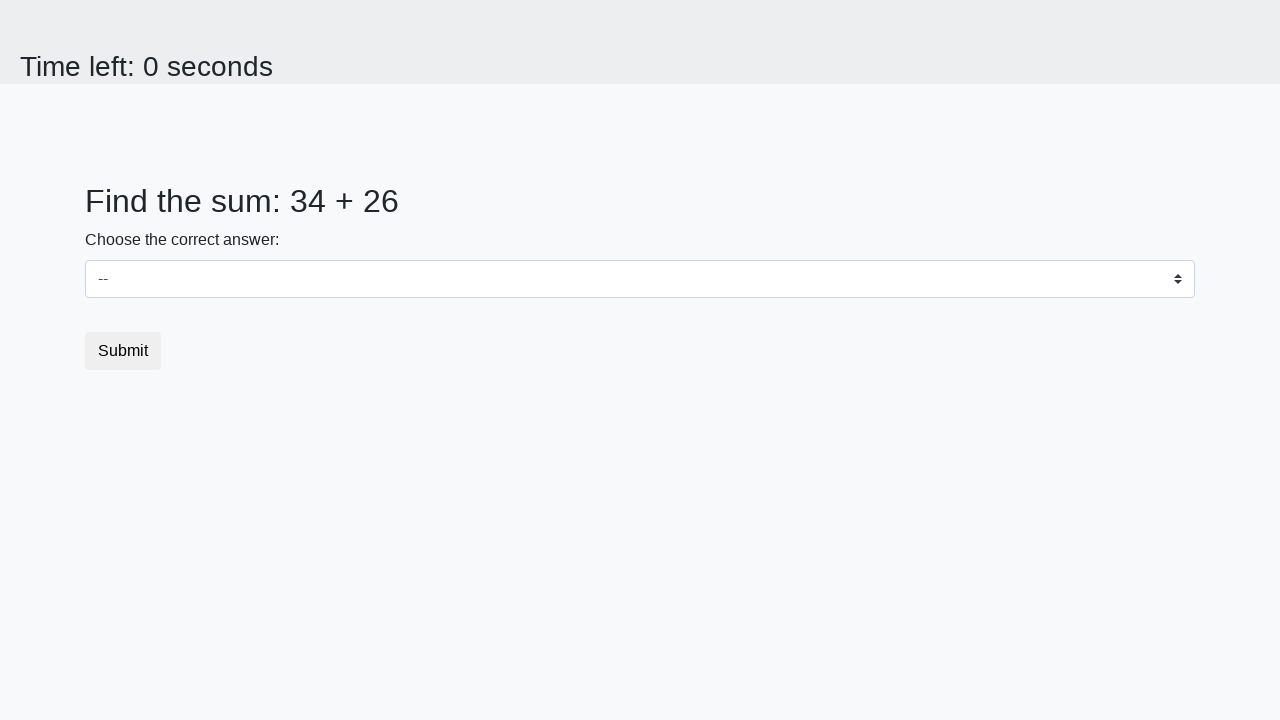

Read first number from the page
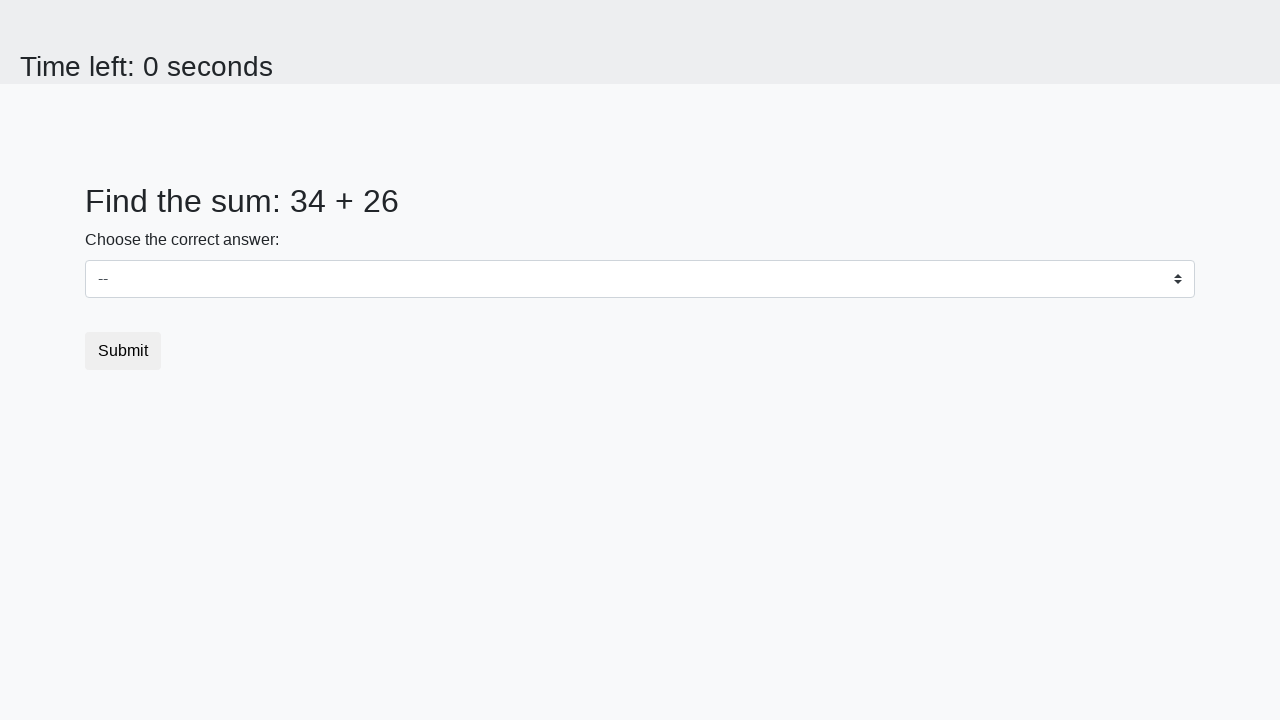

Read second number from the page
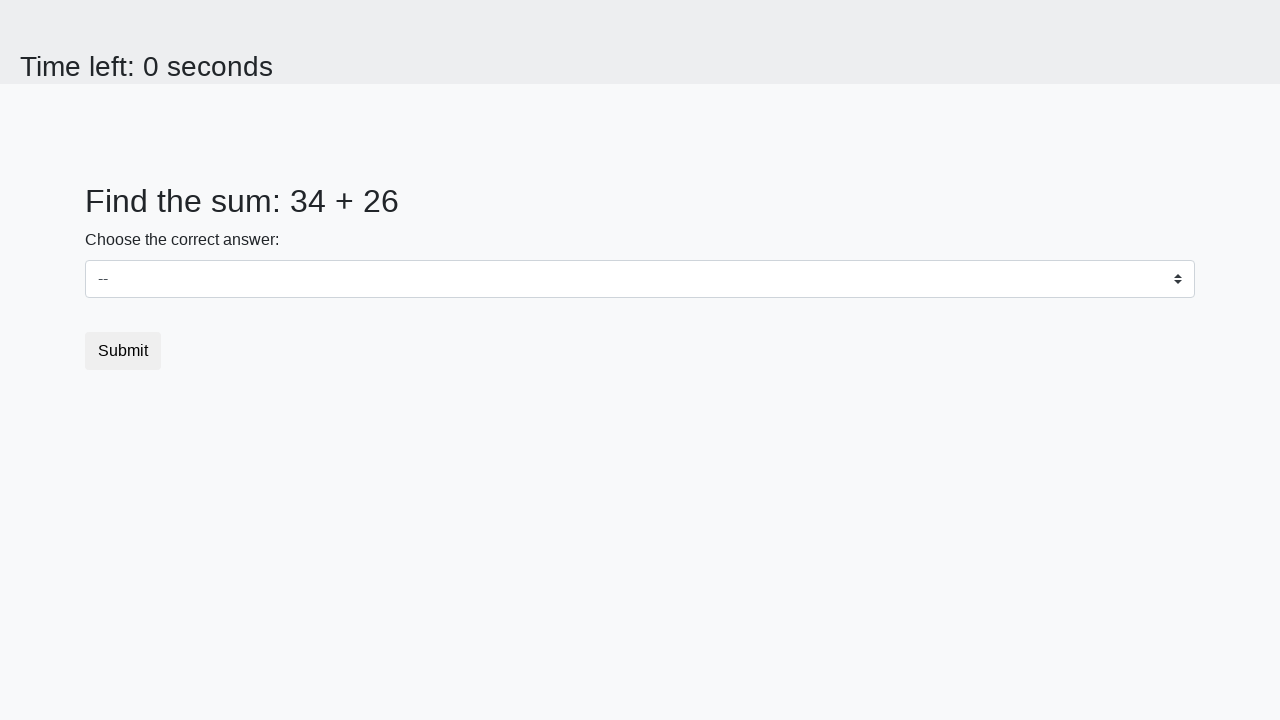

Calculated sum of 34 + 26 = 60
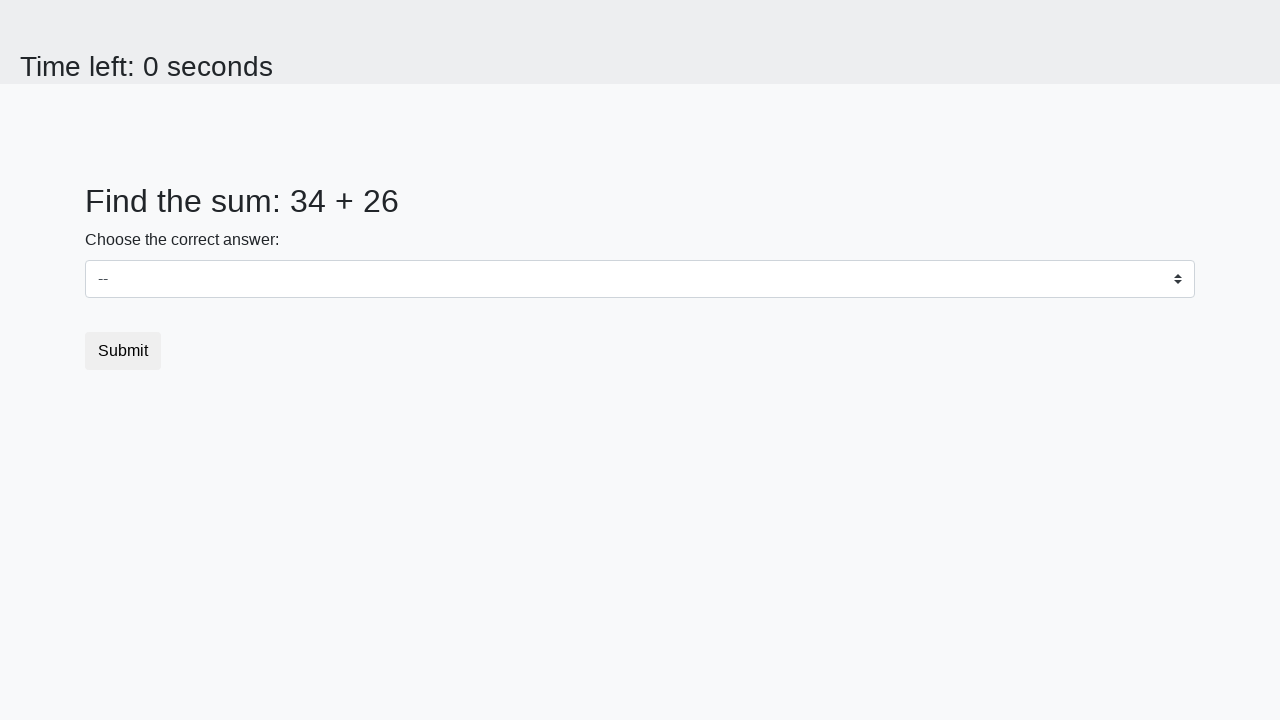

Selected 60 from the dropdown menu on .custom-select
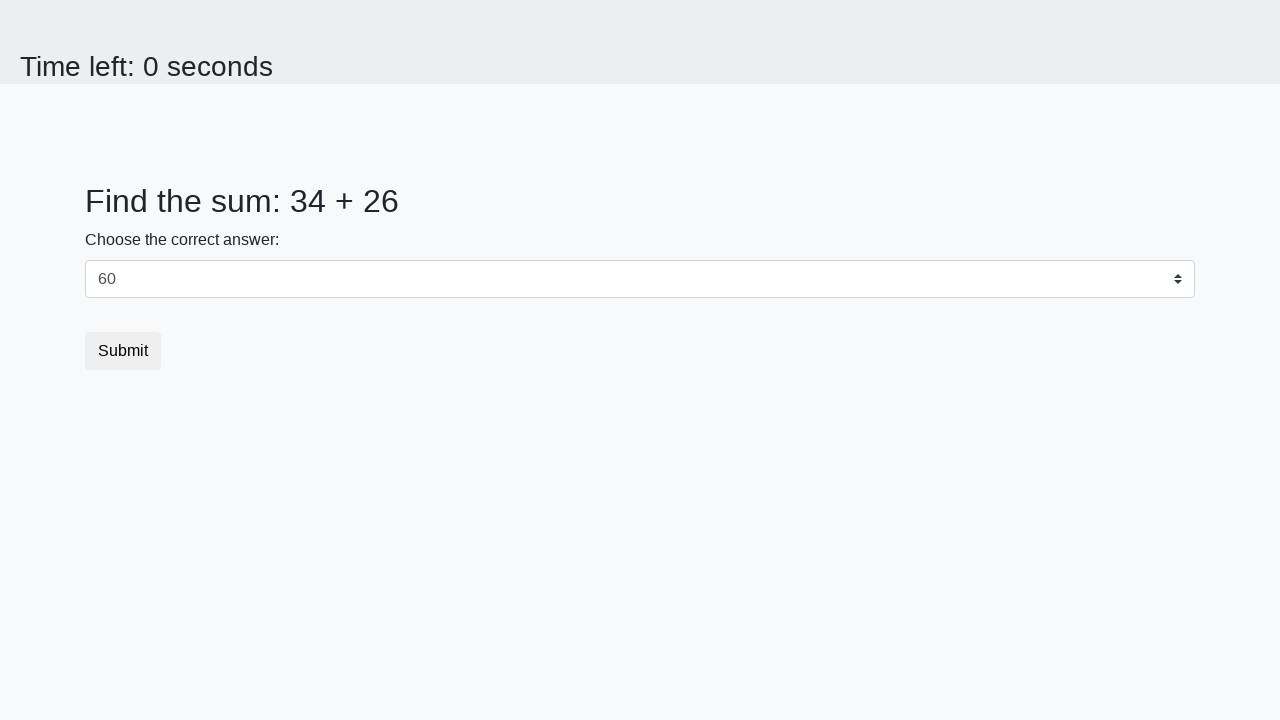

Clicked submit button to submit the form at (123, 351) on button.btn.btn-default
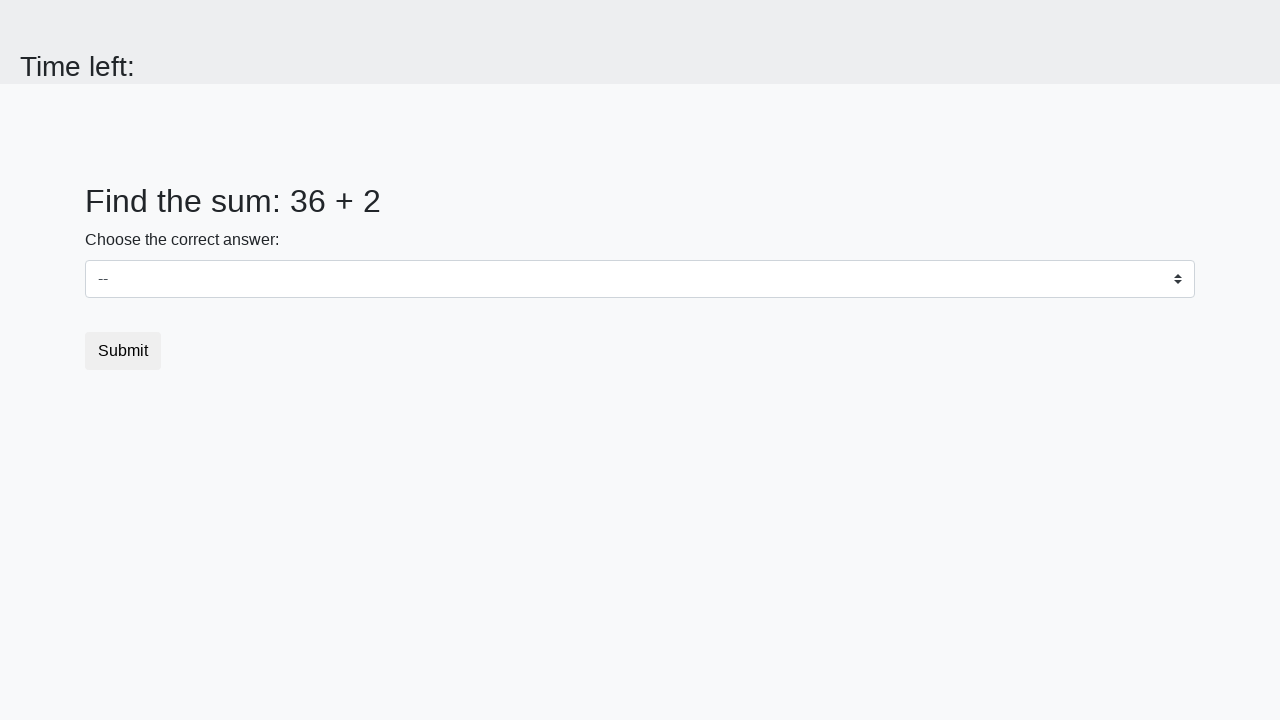

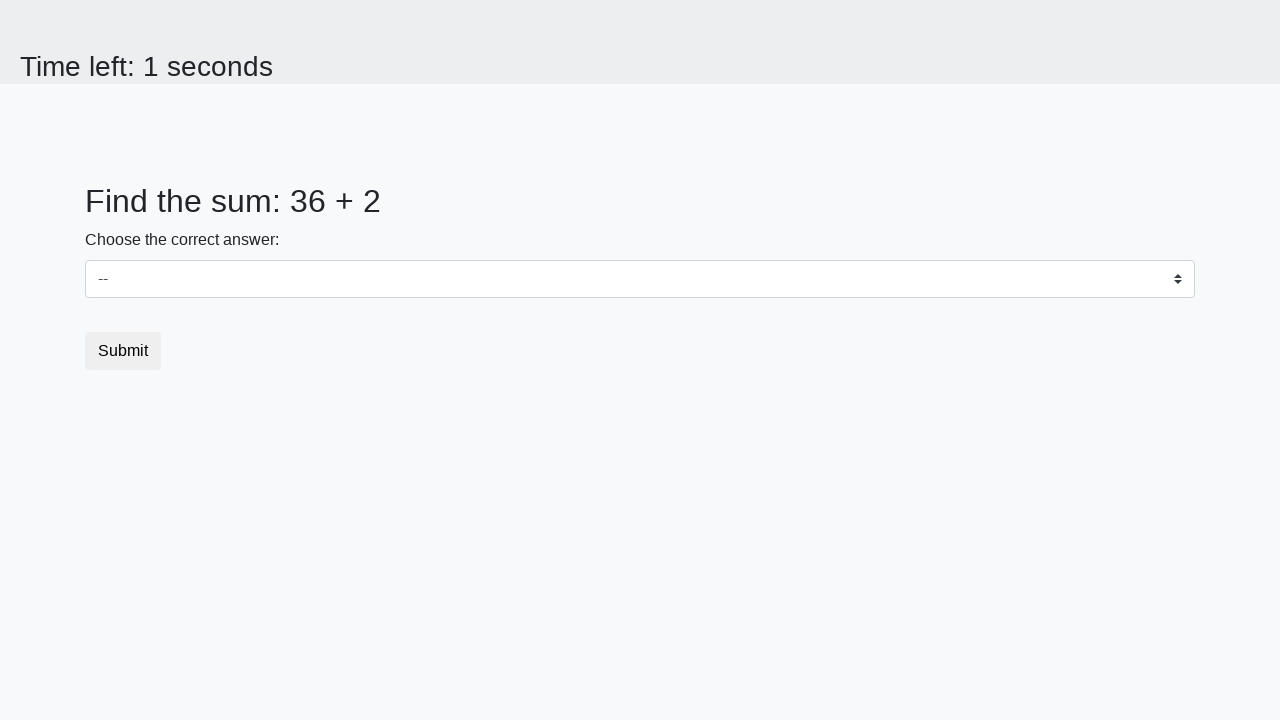